Tests deleting a todo item by clicking the destroy button and verifying the list becomes empty

Starting URL: https://todomvc.com/examples/react/dist/

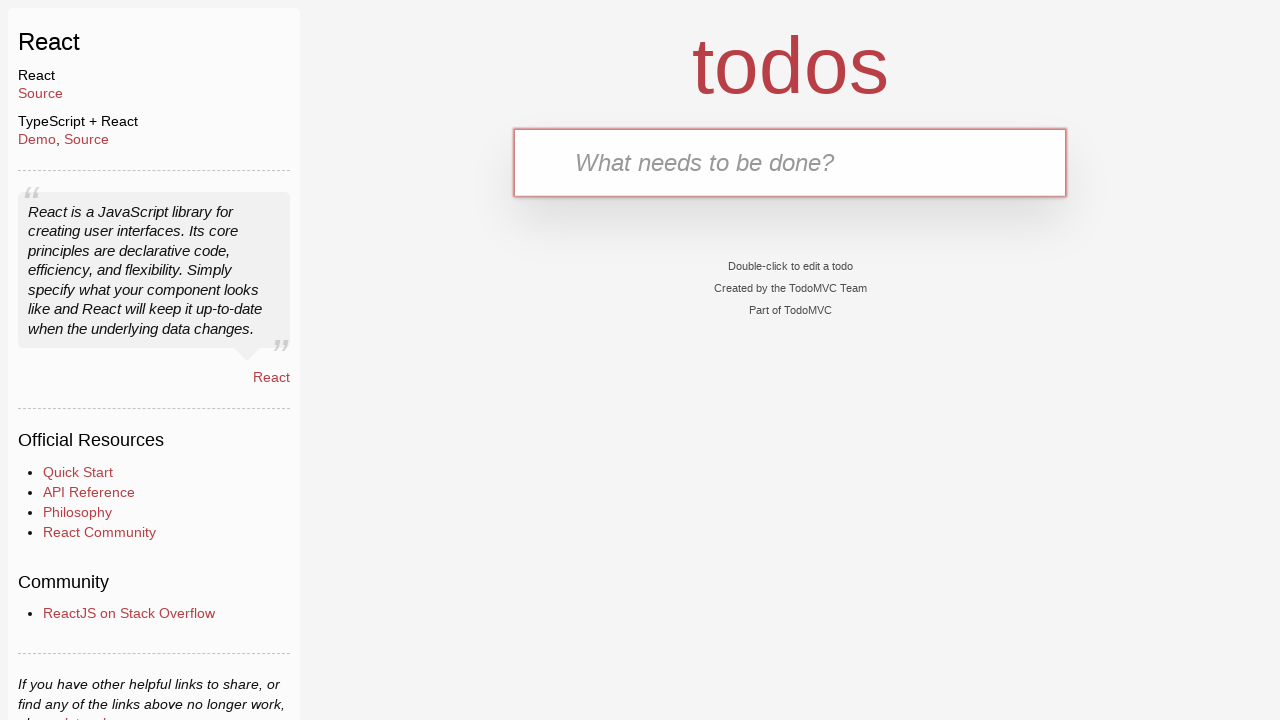

Filled new-todo input with 'Buy Milk' on .new-todo
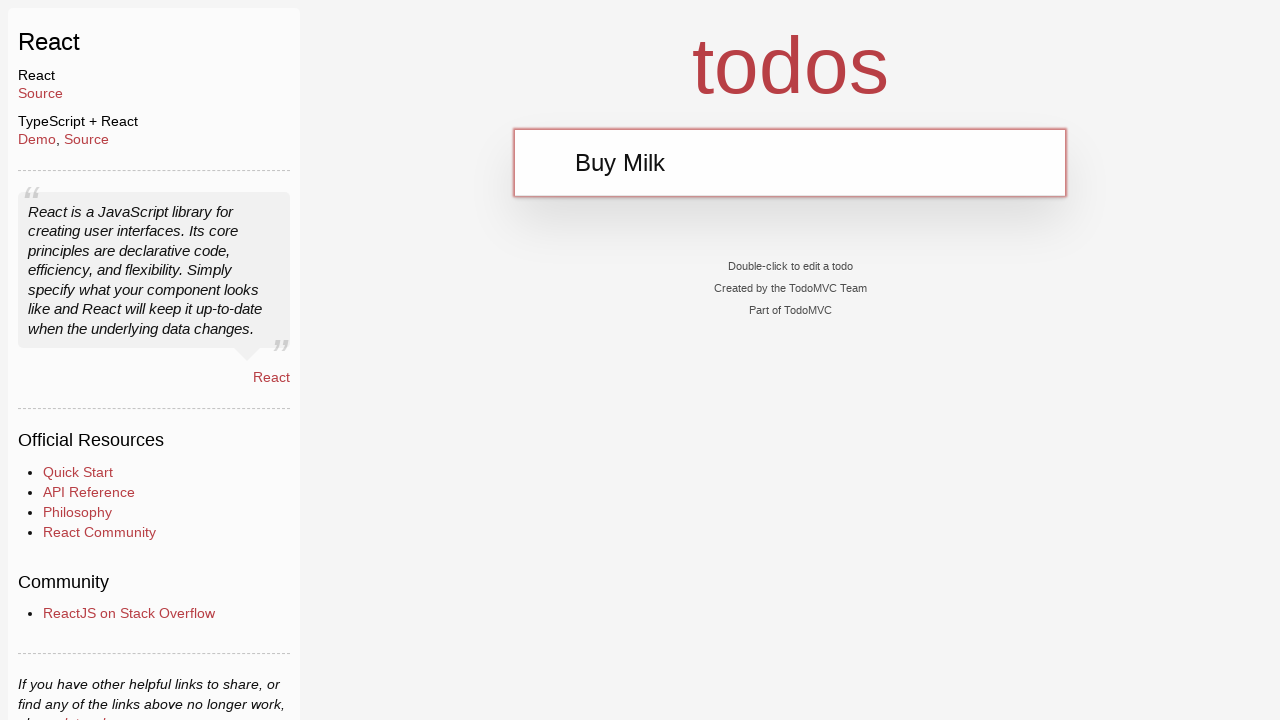

Pressed Enter to create new todo item on .new-todo
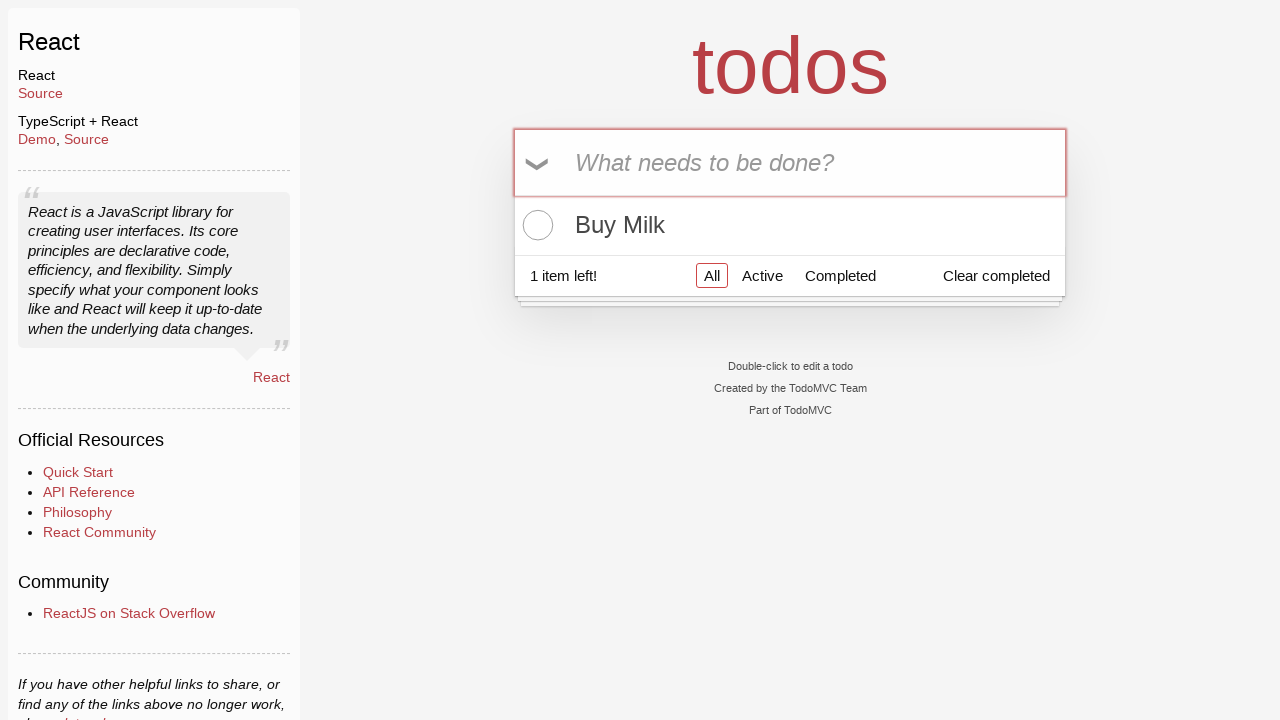

Todo item appeared in the list
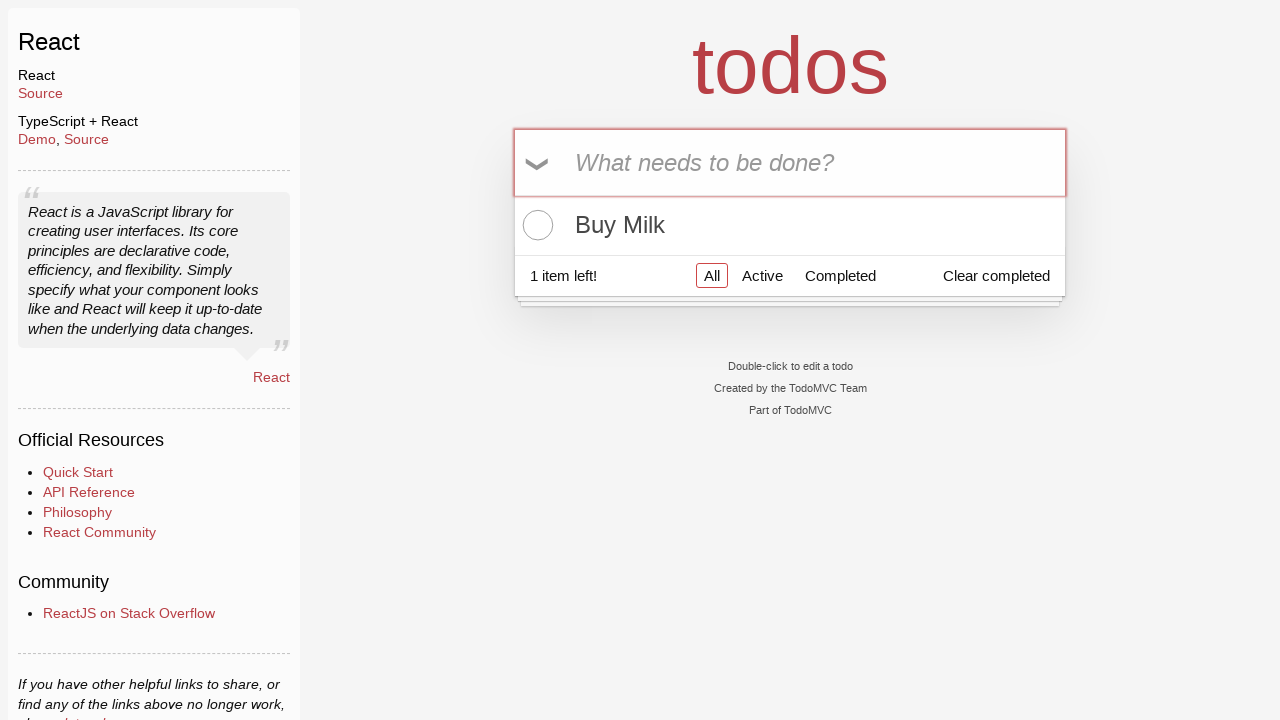

Hovered over todo item to reveal destroy button at (790, 225) on .todo-list li
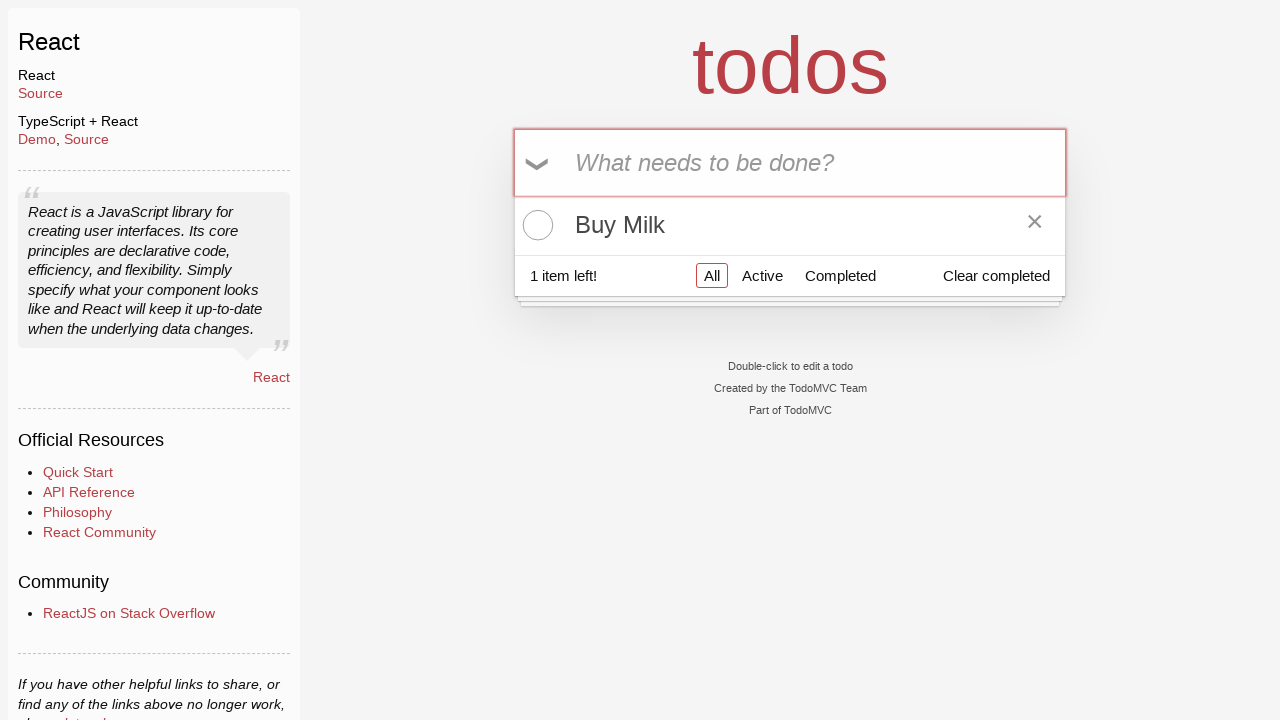

Clicked destroy button to delete todo item at (1035, 225) on .todo-list li .destroy
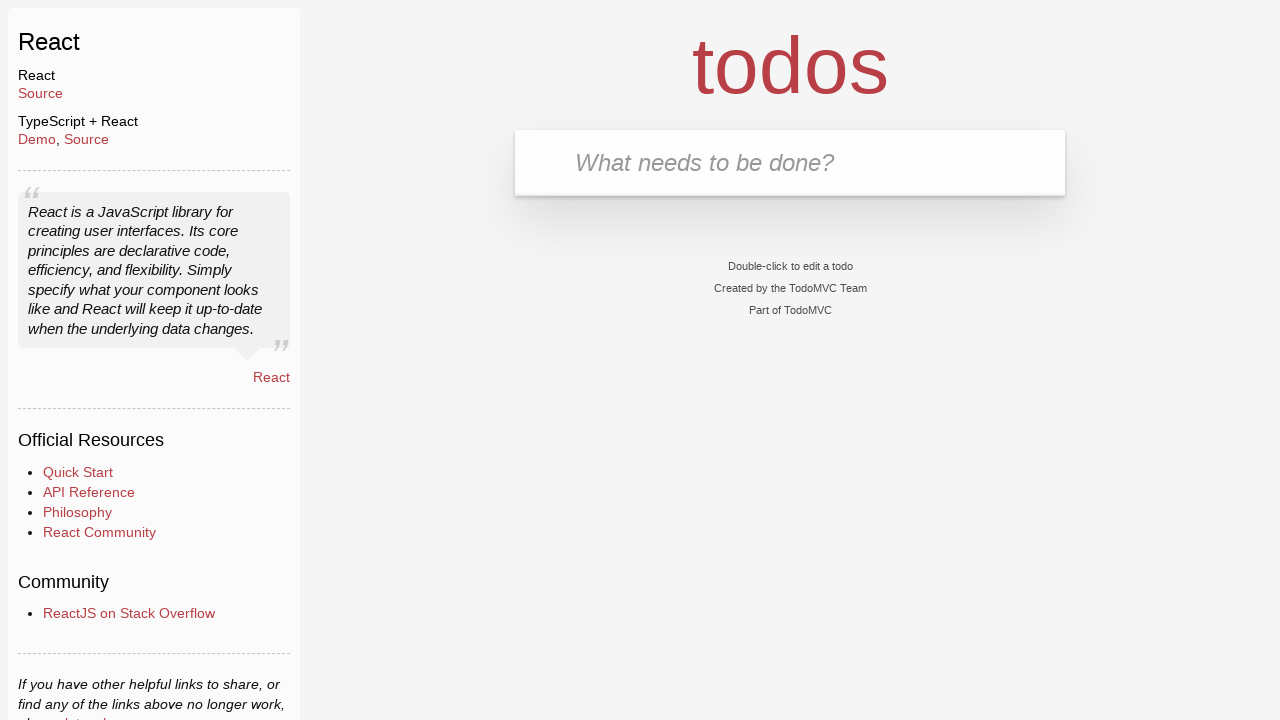

Todo list became empty after deletion
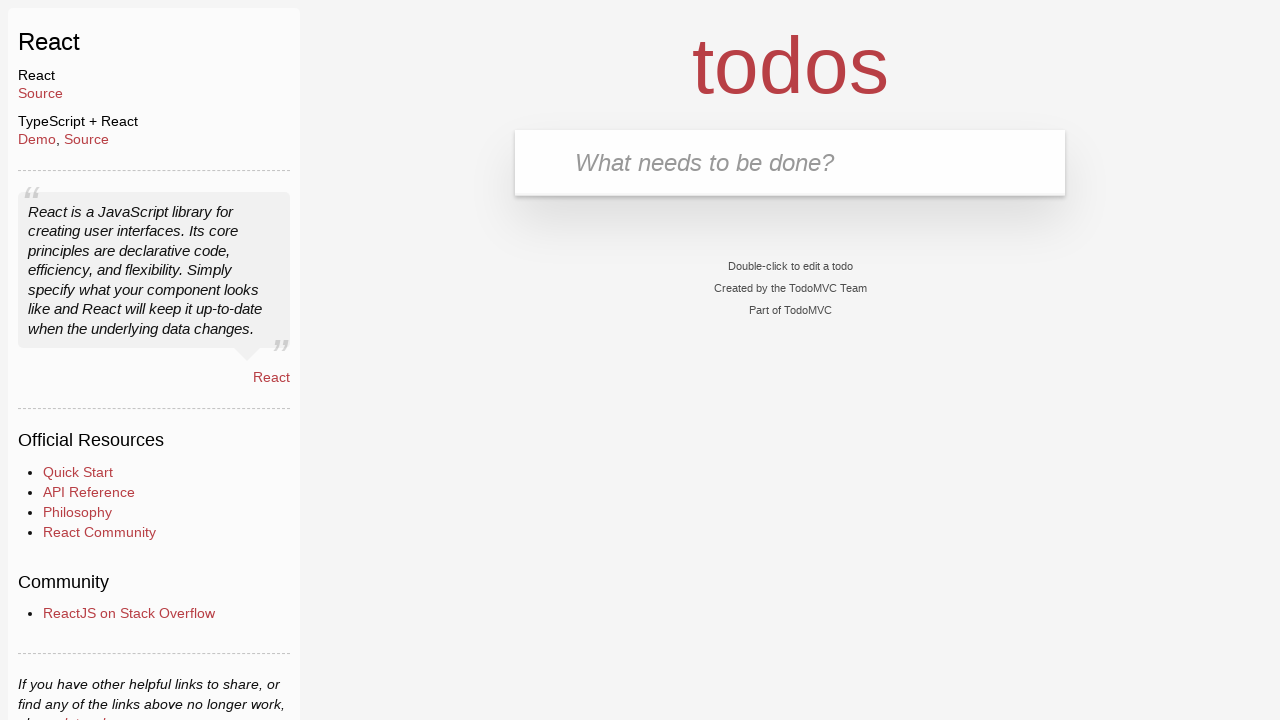

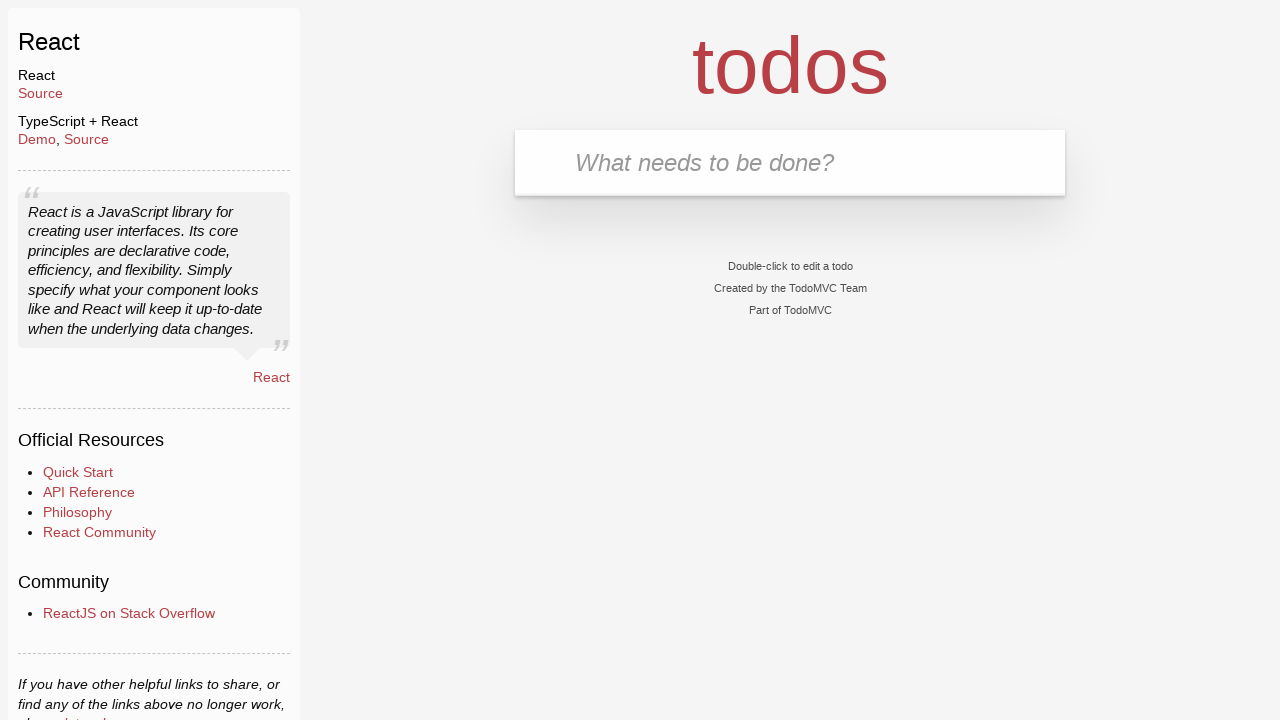